Locates and verifies the page title text in the challenging DOM page

Starting URL: https://the-internet.herokuapp.com/challenging_dom

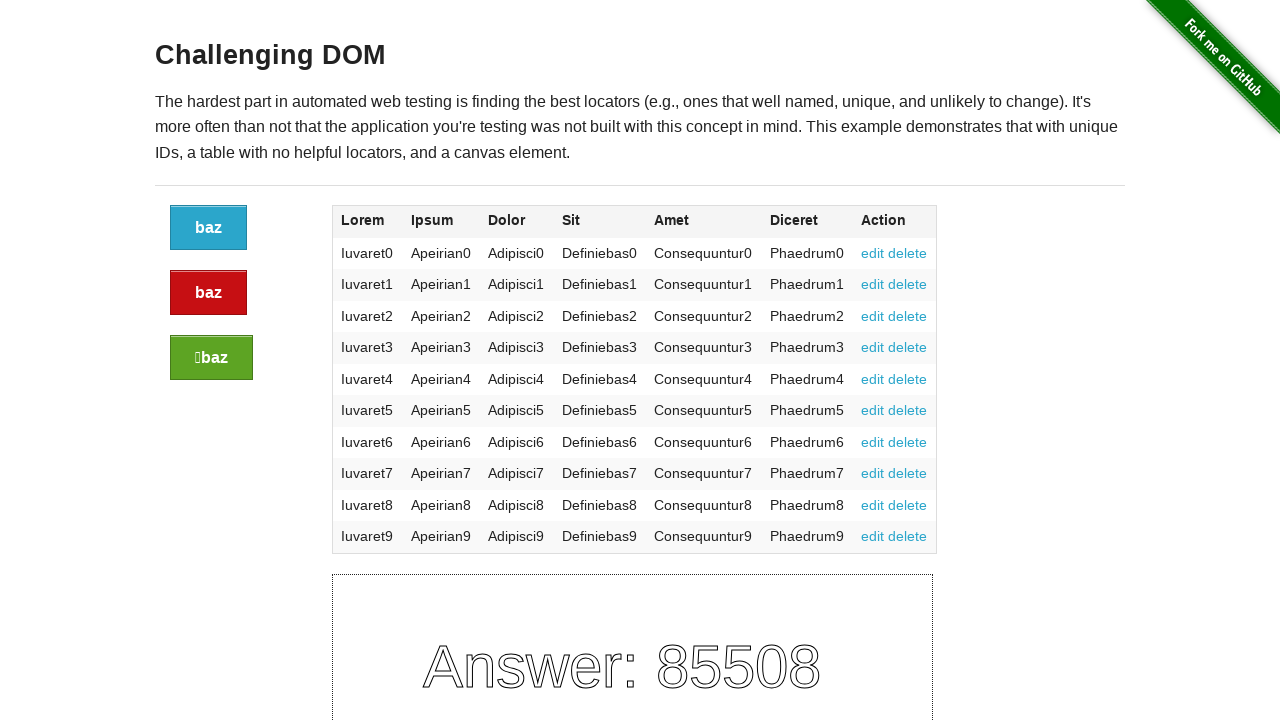

Navigated to challenging DOM page
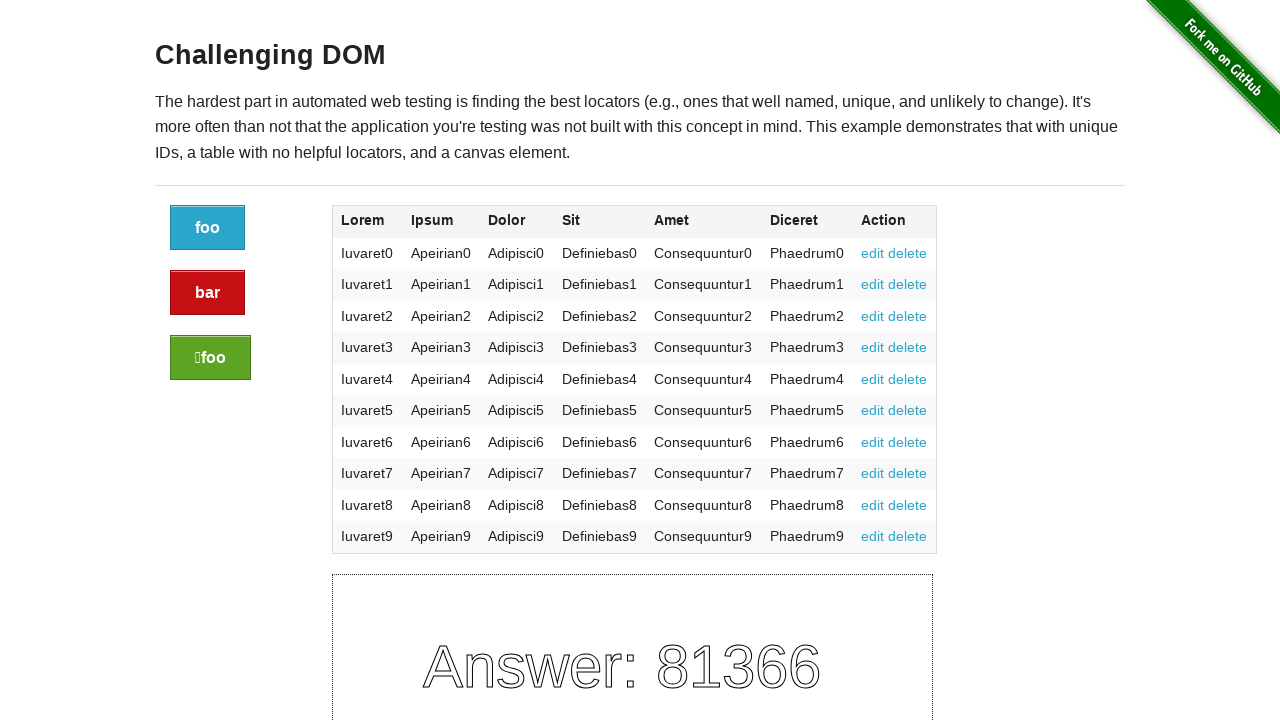

Located title element with selector #content h3
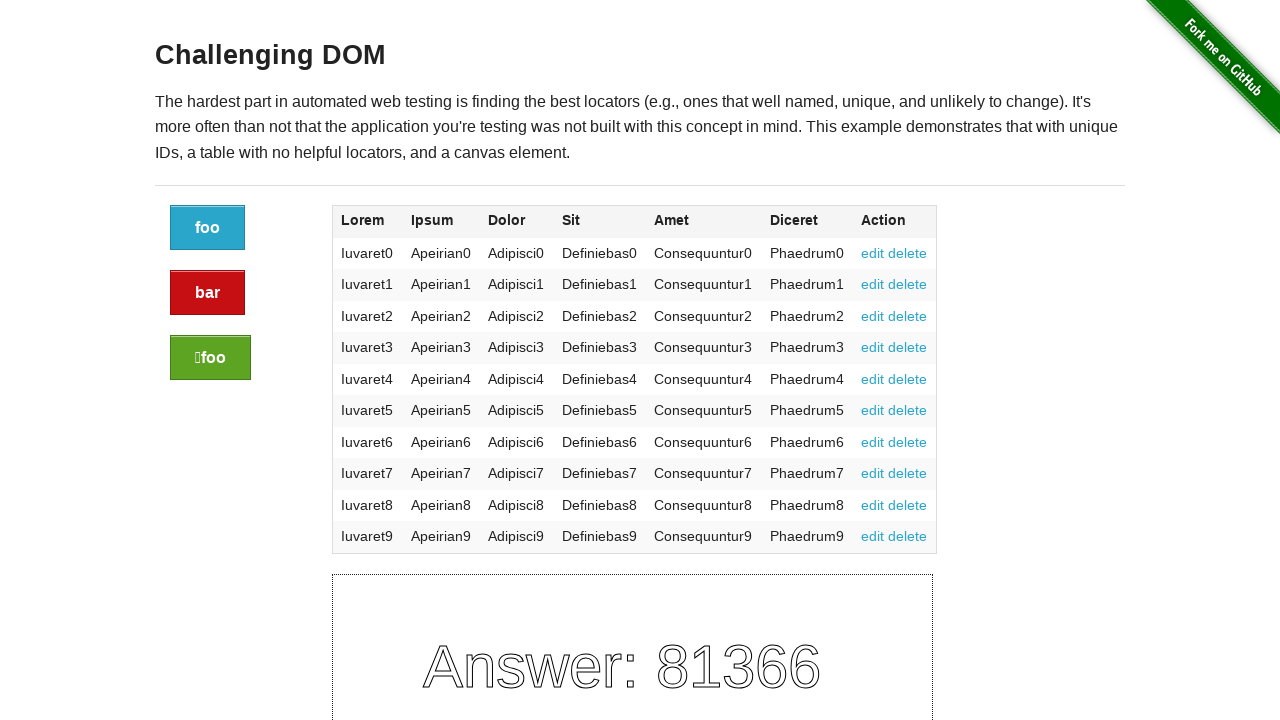

Verified page title text is 'Challenging DOM'
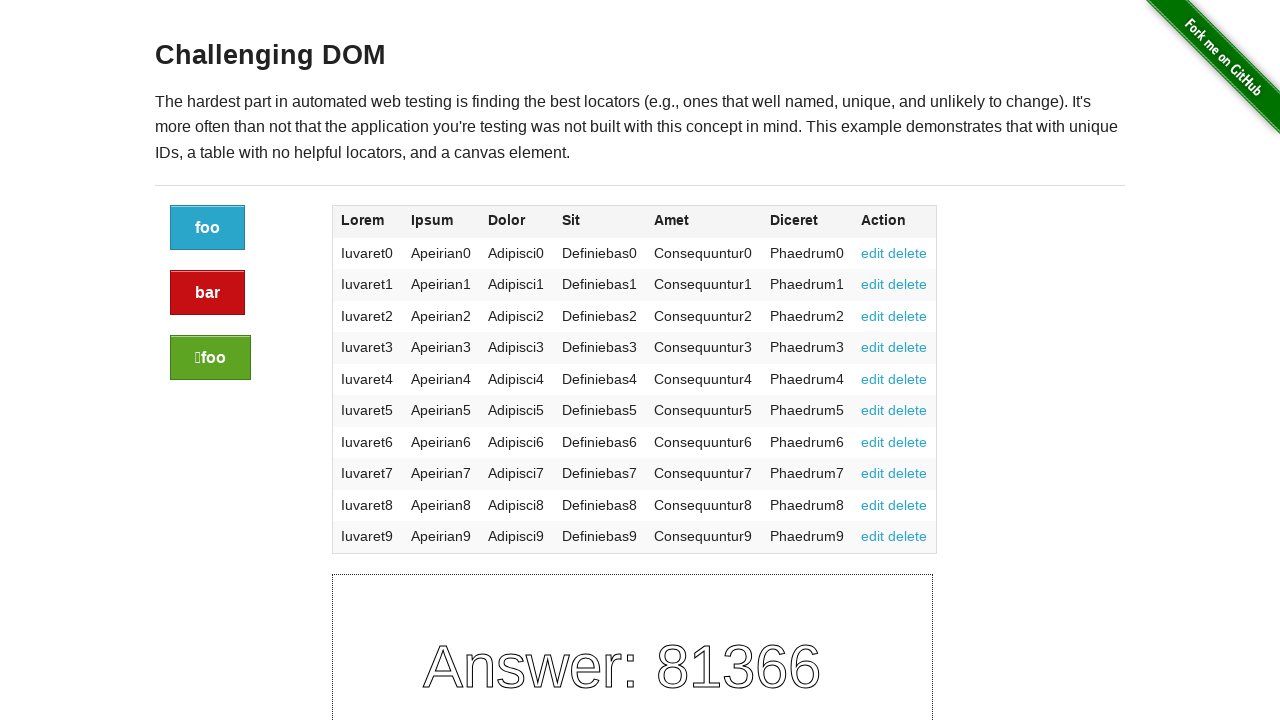

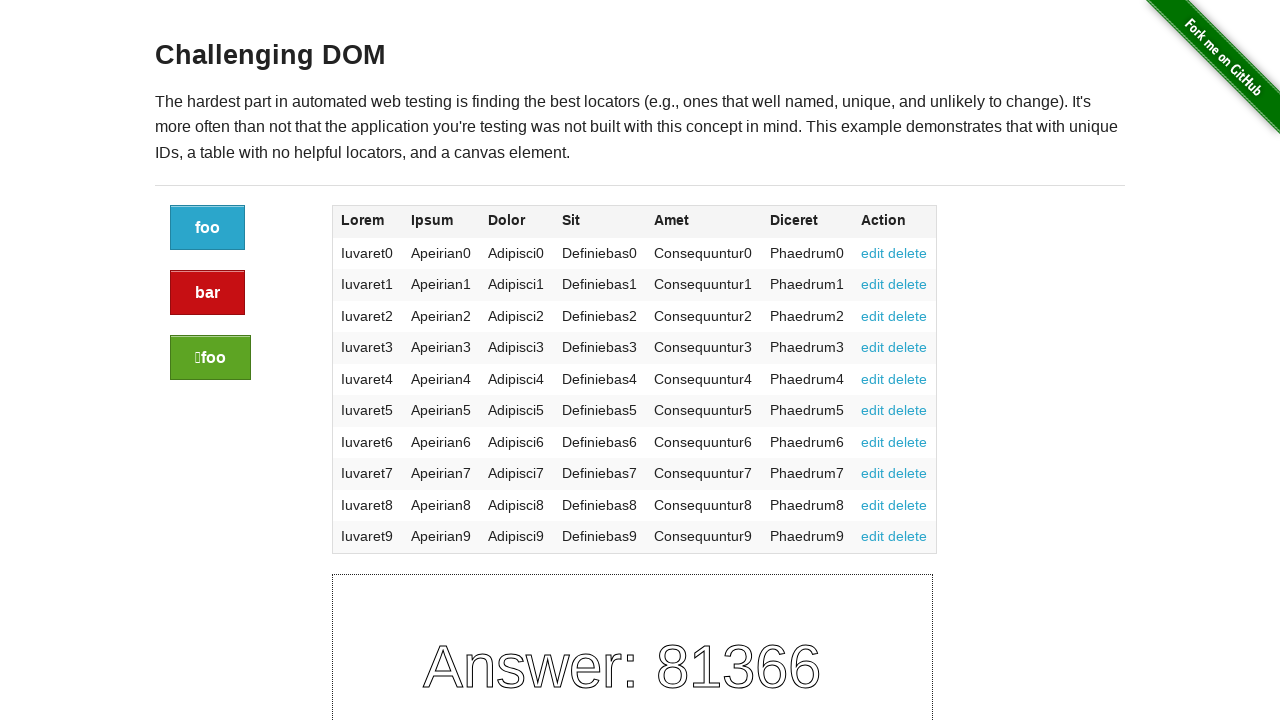